Tests JavaScript alert handling functionality including accepting alerts, dismissing confirm dialogs, and entering text in prompt dialogs on a test page.

Starting URL: https://the-internet.herokuapp.com/javascript_alerts

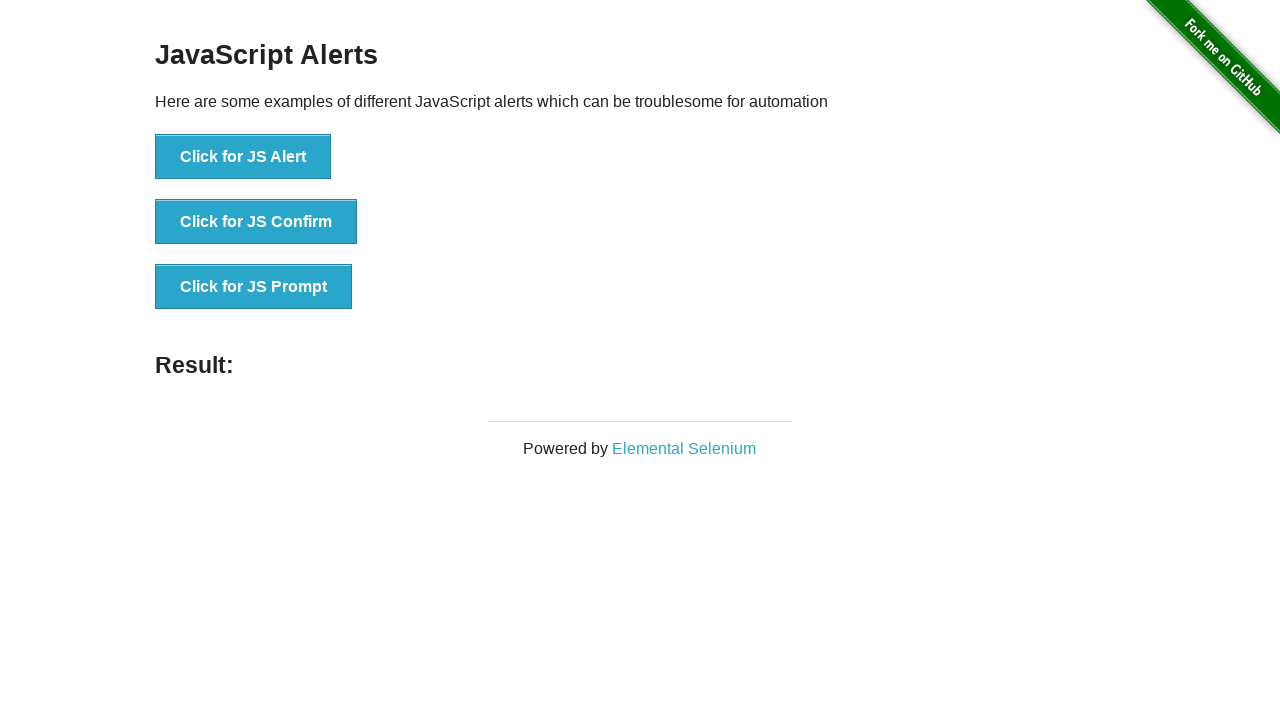

Clicked 'Click for JS Alert' button at (243, 157) on xpath=//button[text()='Click for JS Alert']
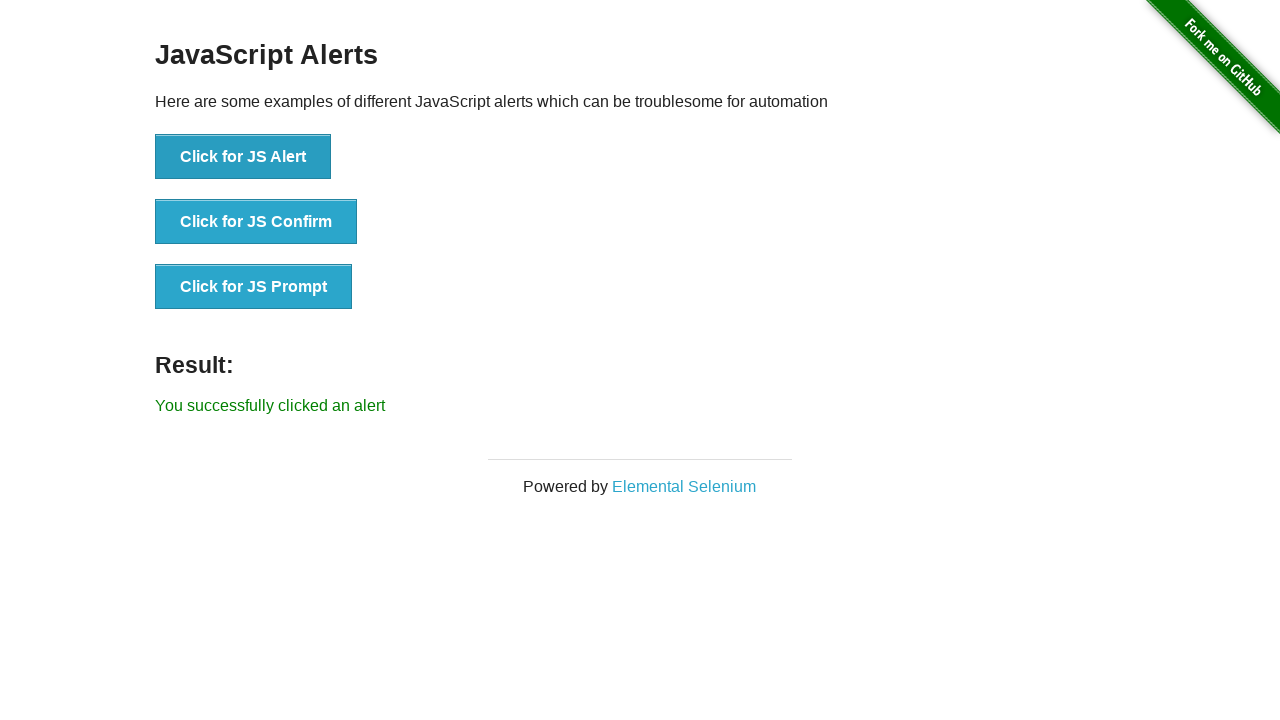

Registered dialog handler to accept JavaScript alert
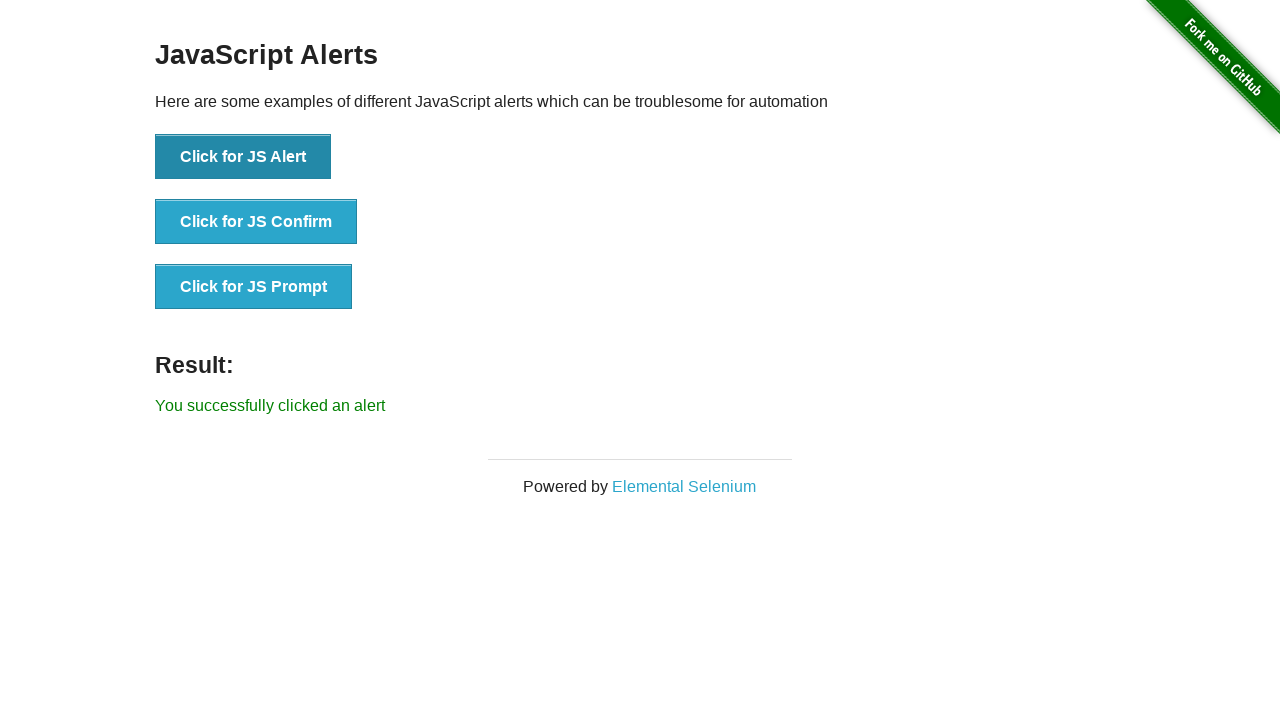

Waited 1000ms for alert to be processed
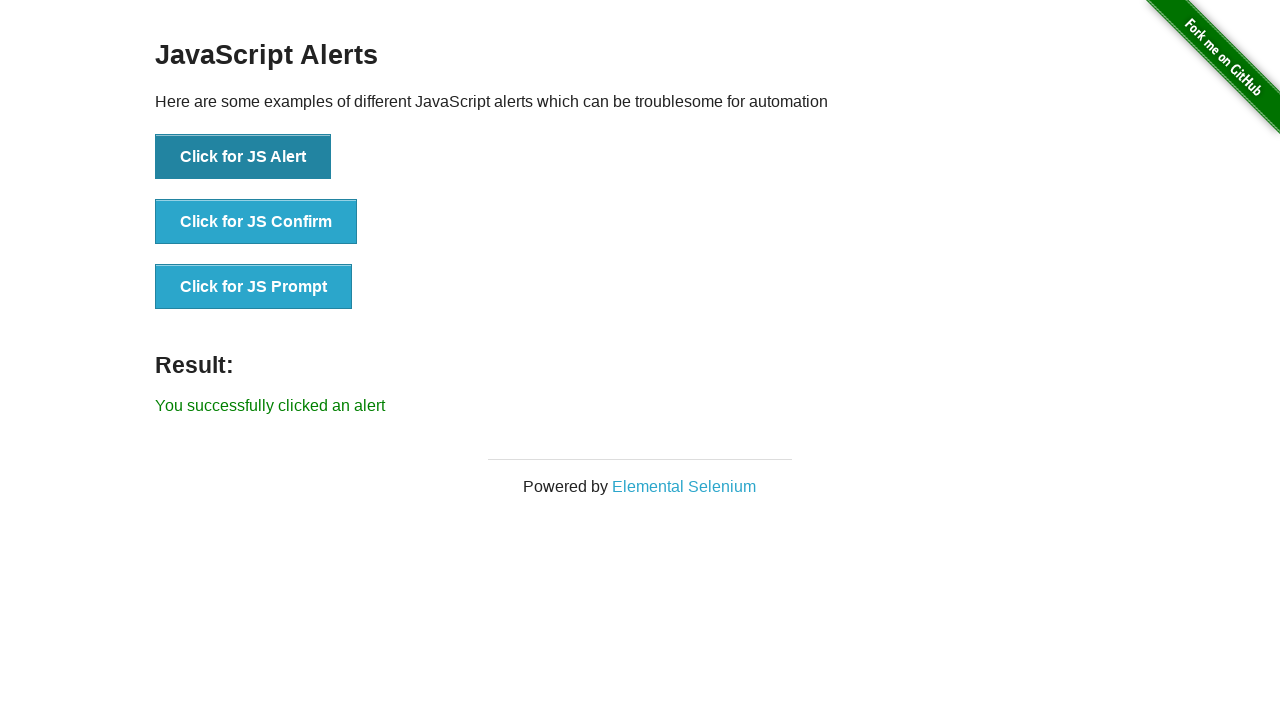

Registered dialog handler to dismiss confirm dialog
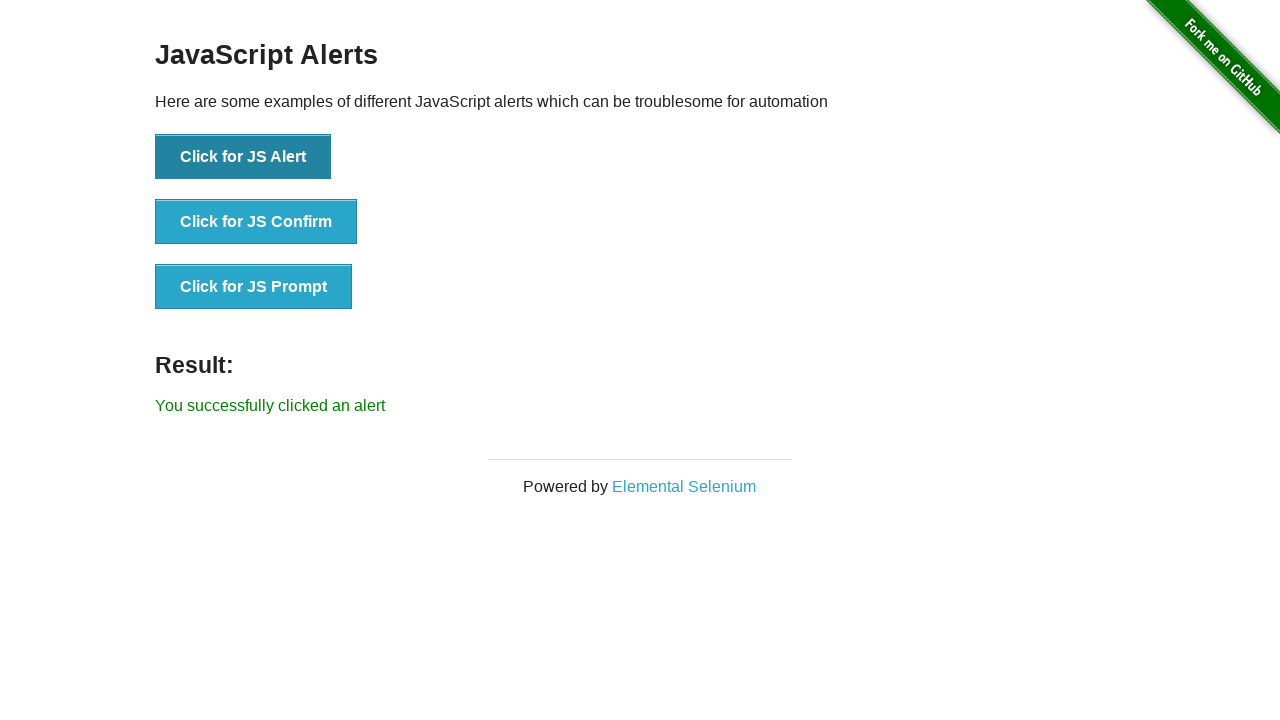

Clicked 'Click for JS Confirm' button at (256, 222) on xpath=//button[text()='Click for JS Confirm']
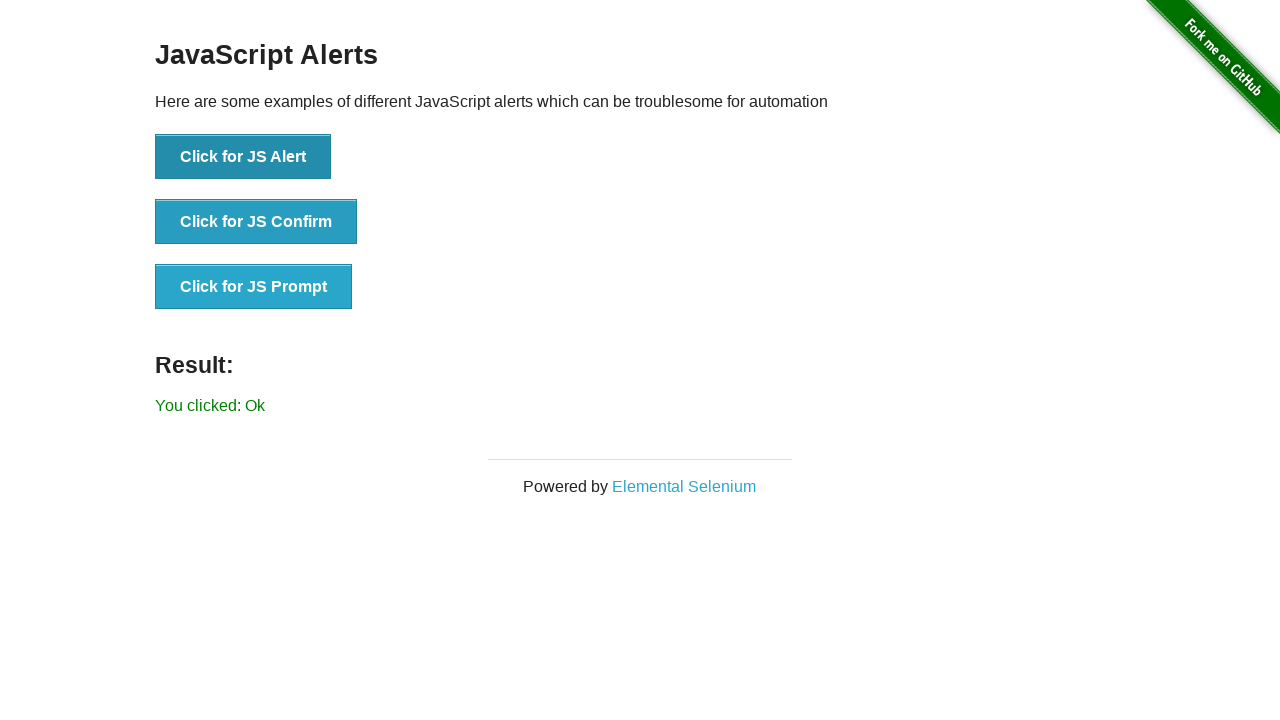

Waited 1000ms for confirm dialog to be processed
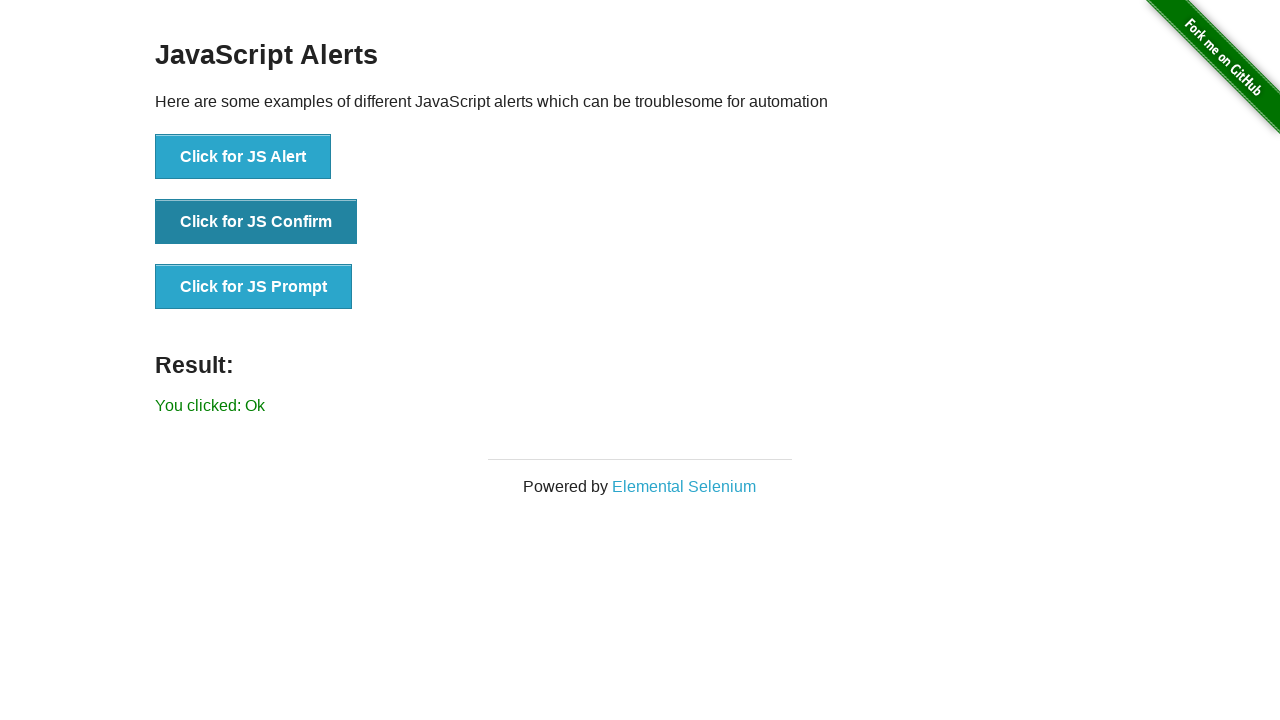

Registered dialog handler to accept prompt with text 'I am a Prompt Alert'
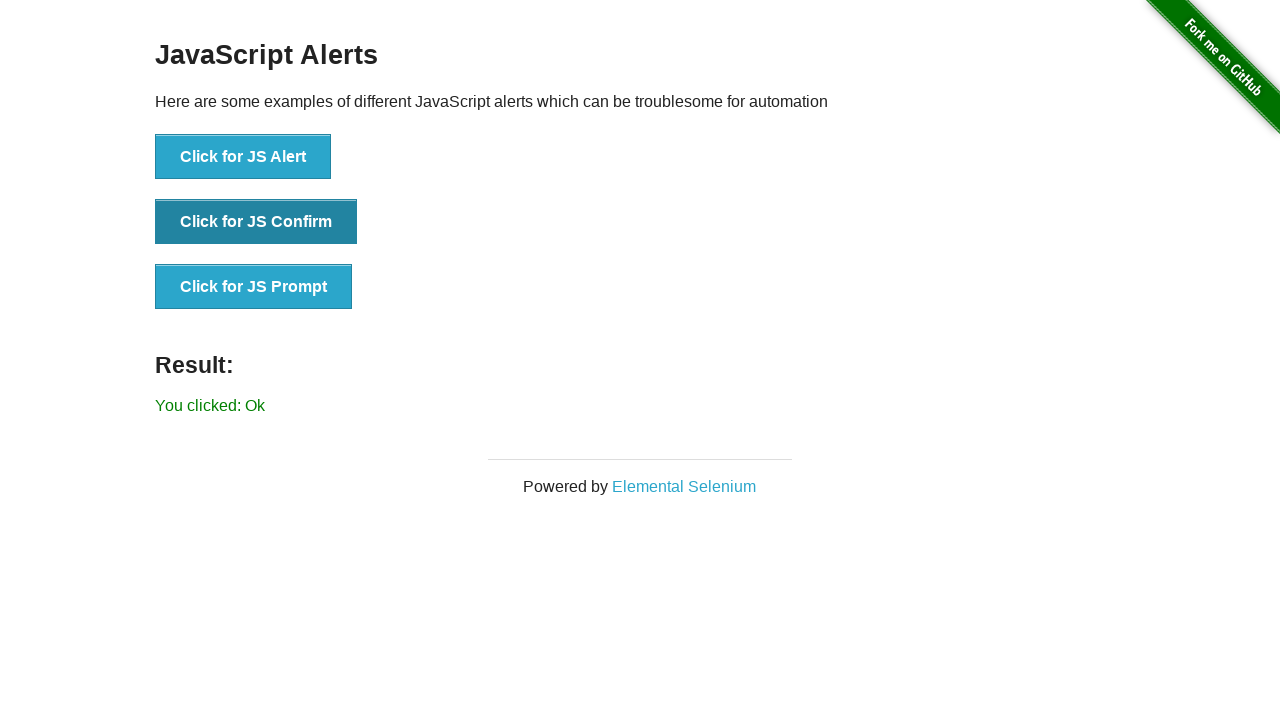

Clicked 'Click for JS Prompt' button at (254, 287) on xpath=//button[text()='Click for JS Prompt']
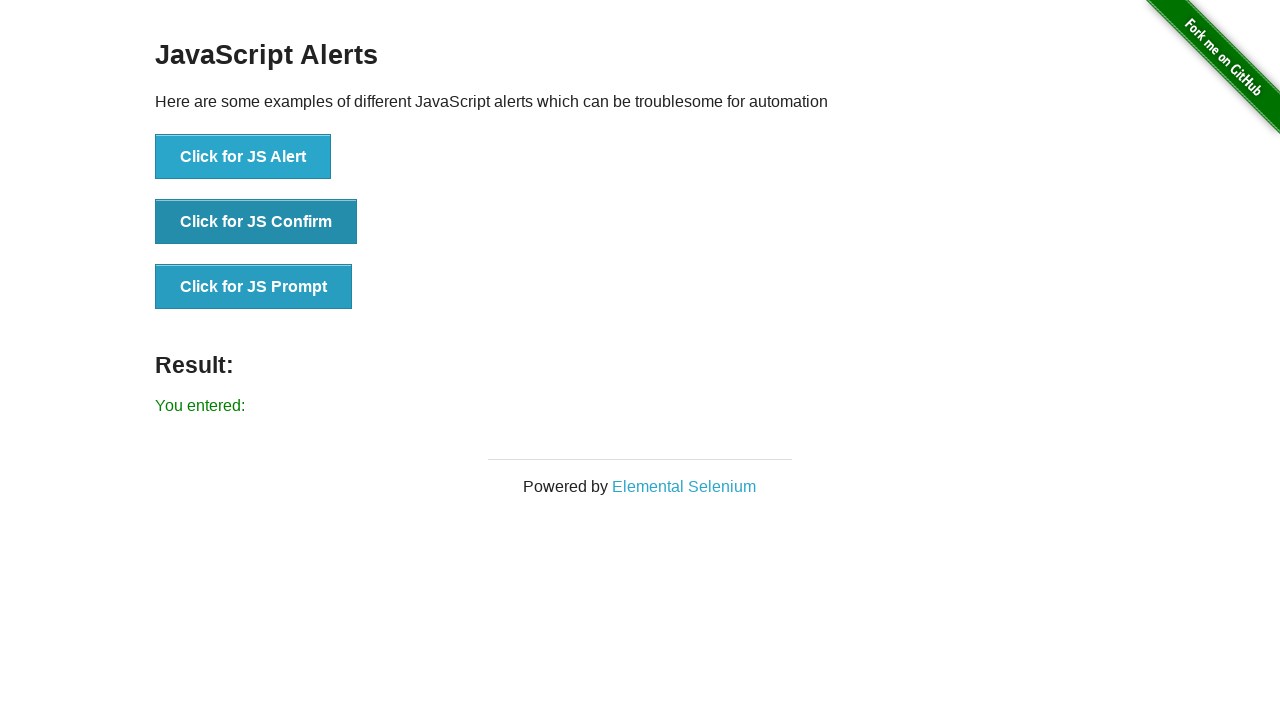

Waited 1000ms for prompt dialog to be processed
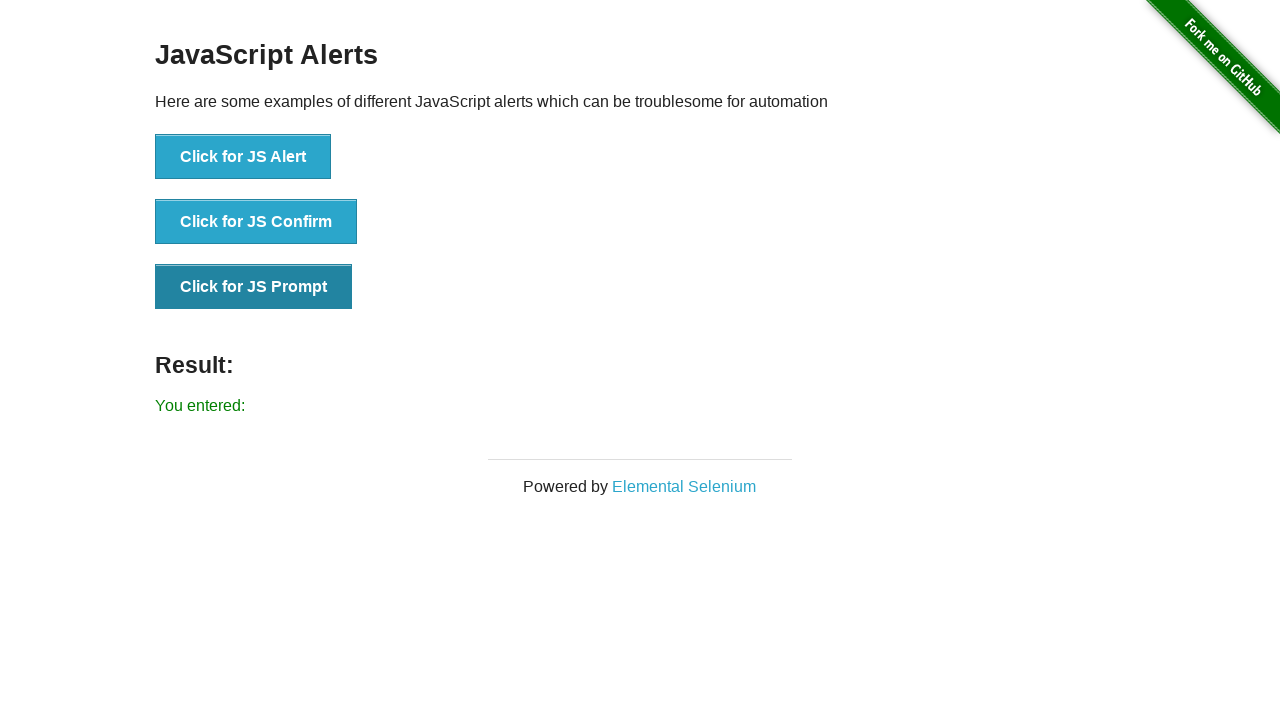

Result message element is displayed on page
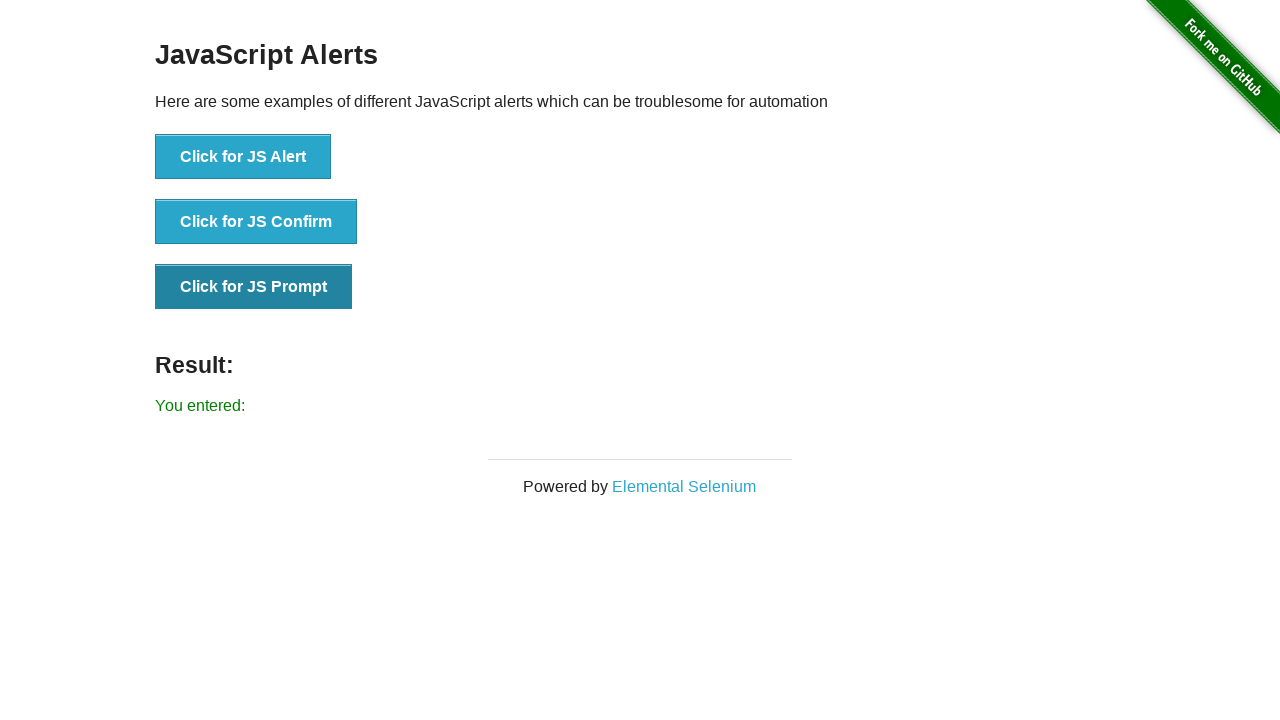

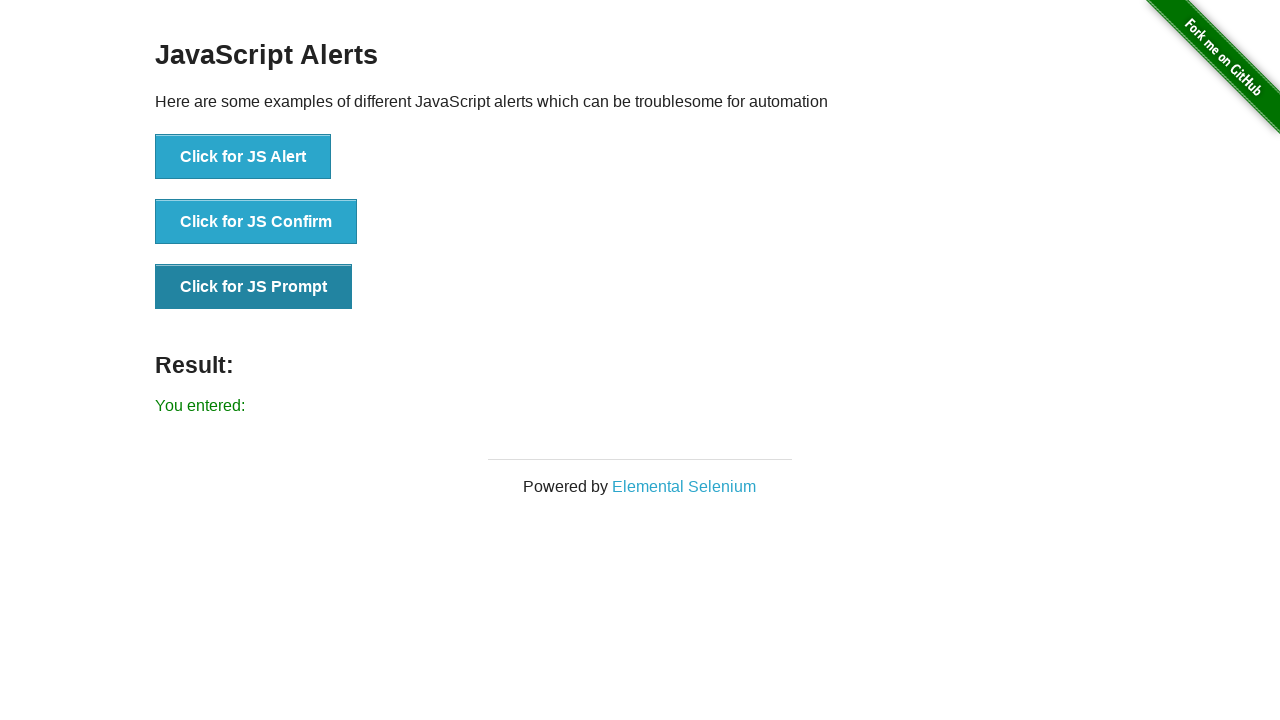